Clicks the search button and verifies the search bar appears

Starting URL: https://www.uvic.ca

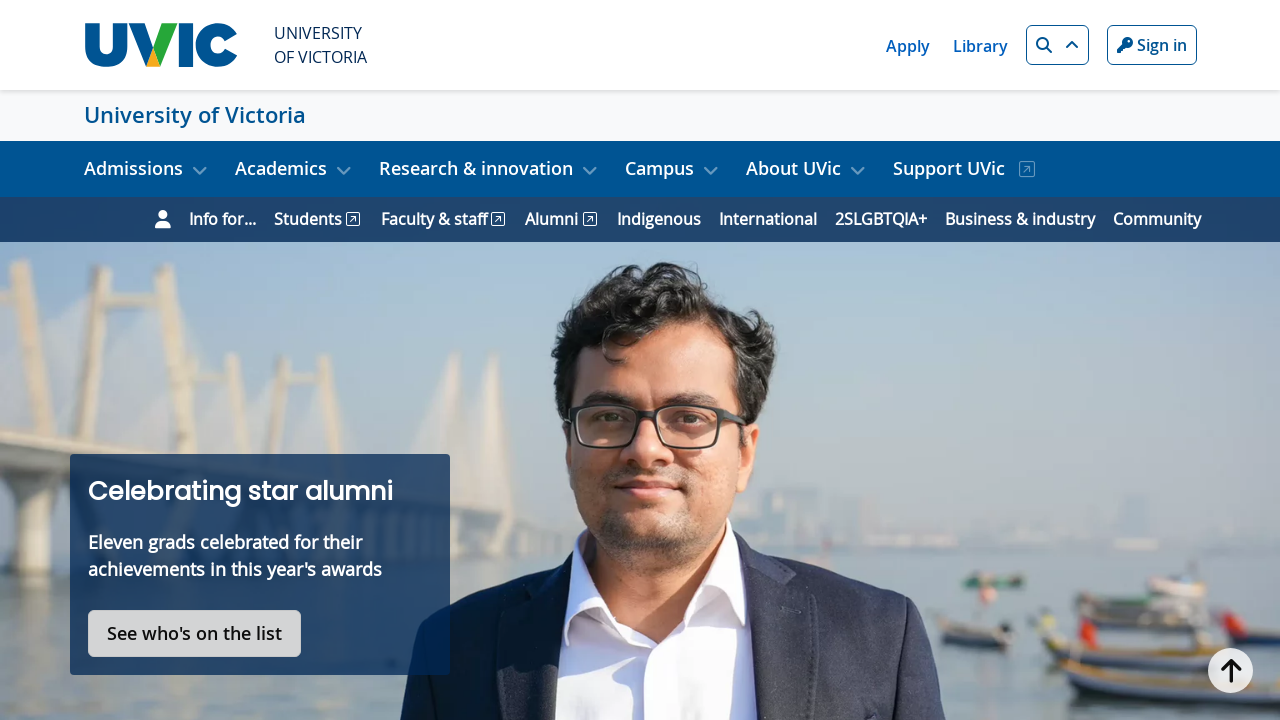

Clicked search button at (1057, 45) on xpath=//*[@id="search-btn"]
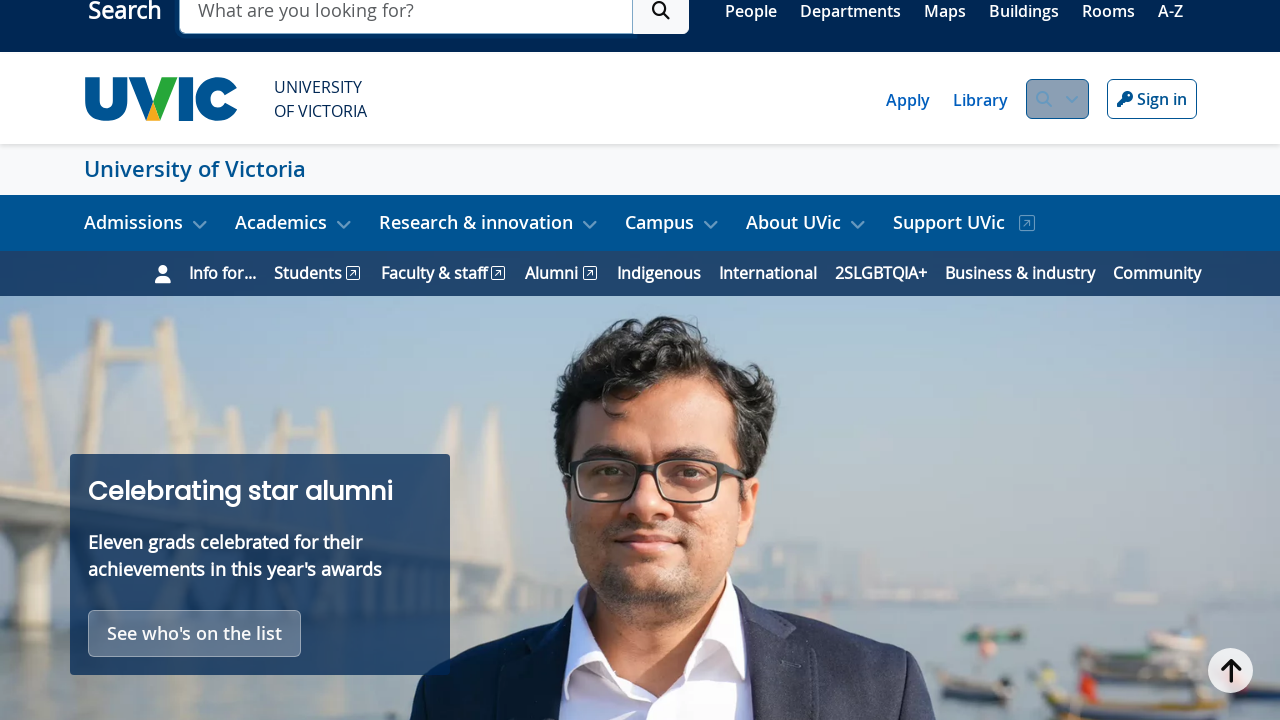

Search bar appeared and became visible
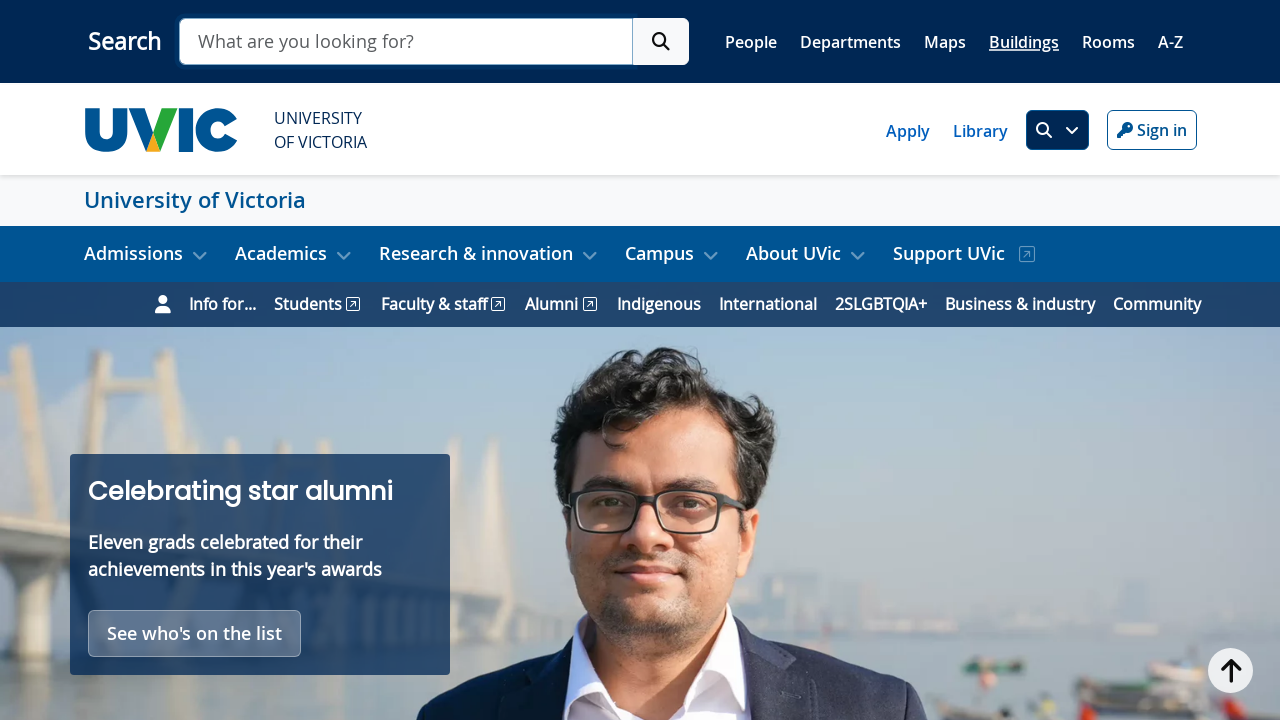

Verified search bar is visible
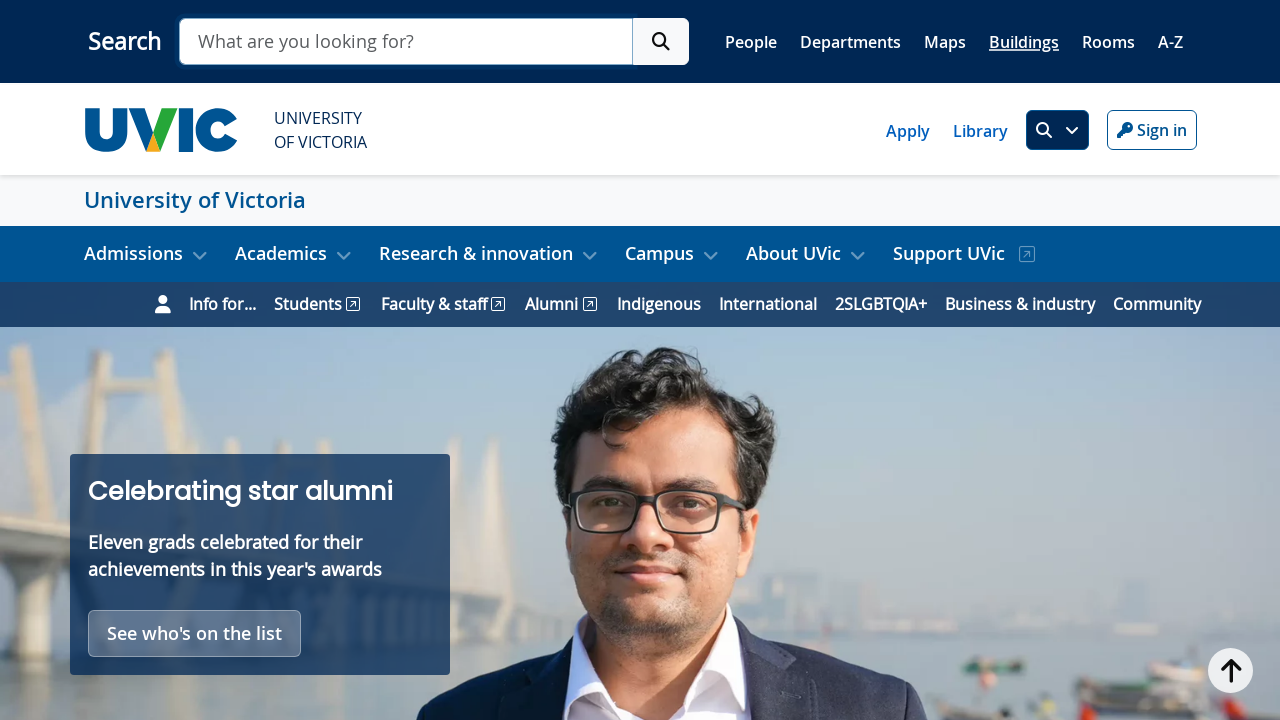

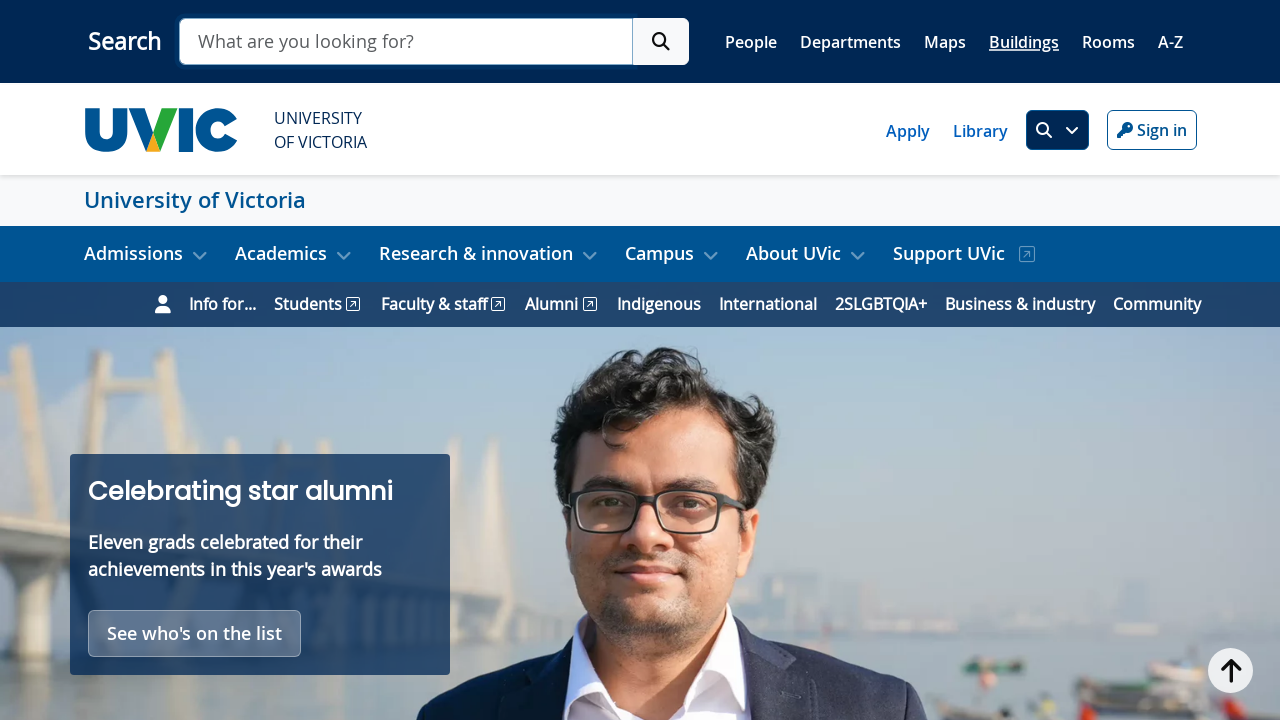